Tests navigation to the Slider widget page

Starting URL: https://demoqa.com

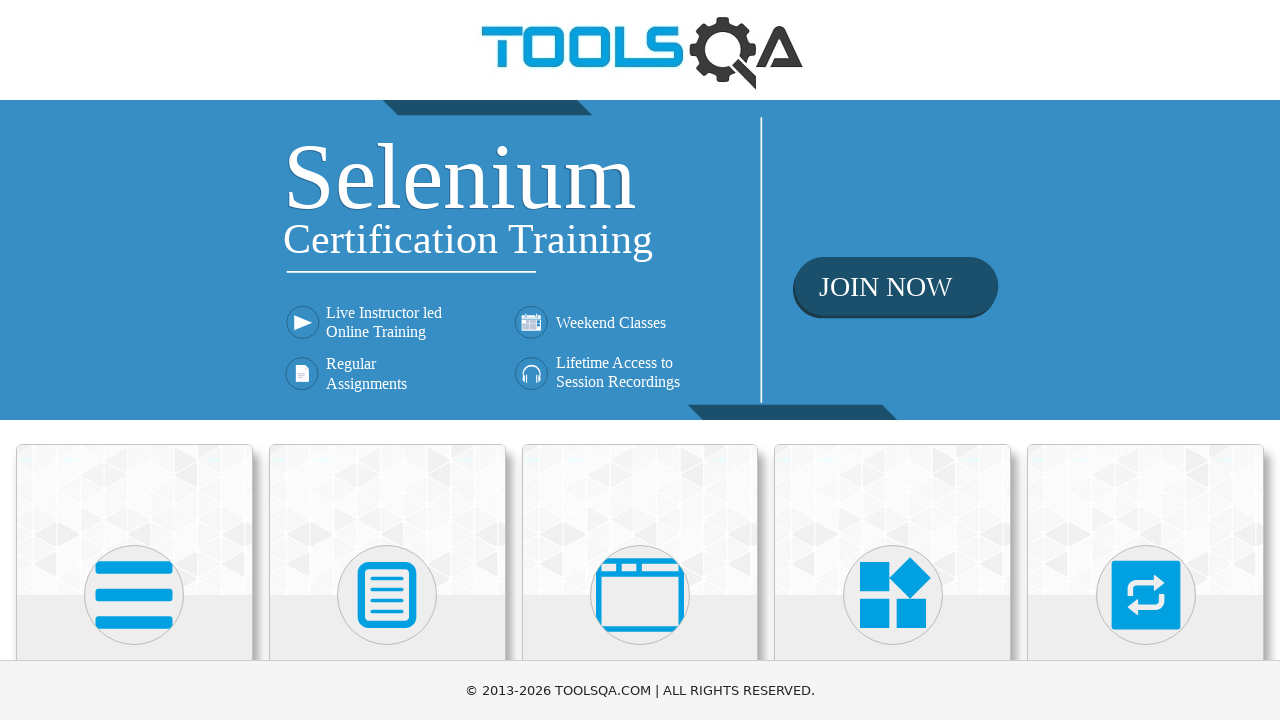

Clicked on Widgets category at (893, 360) on xpath=//*[@class='category-cards']//following::div[@class='card-body']//h5[conta
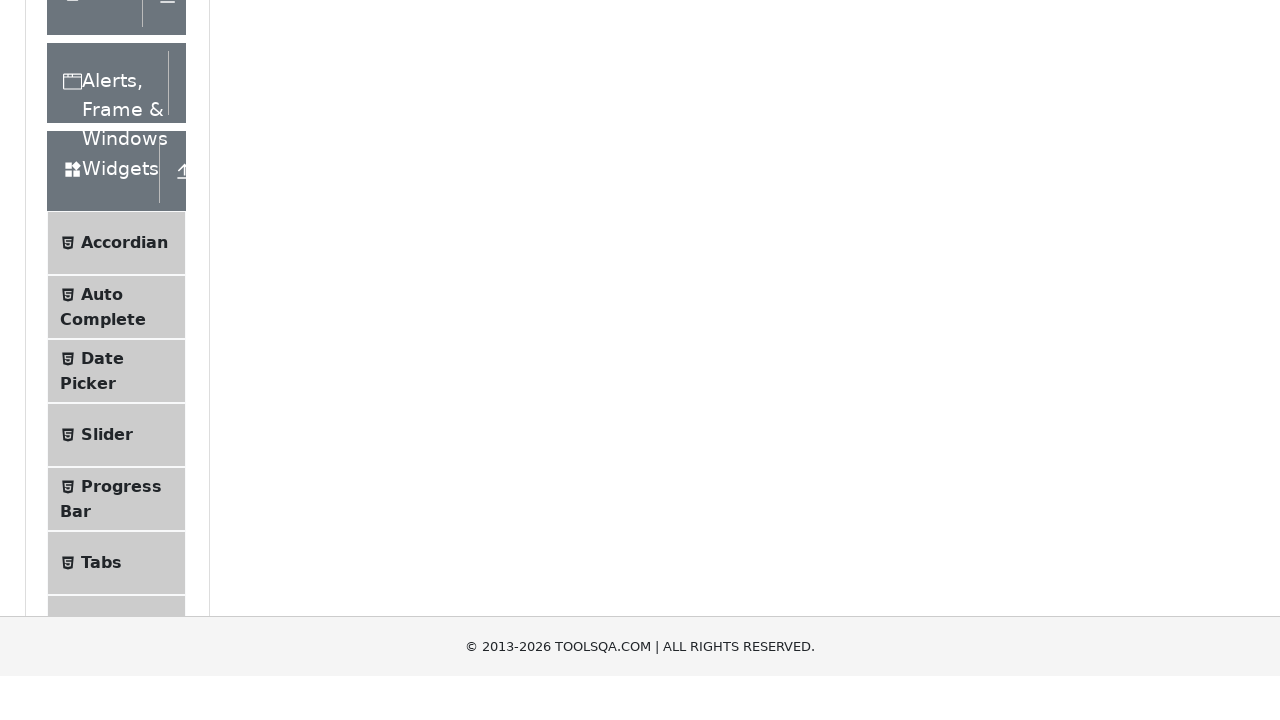

Clicked on Slider menu item to navigate to Slider widget page at (107, 360) on xpath=//*[@class='accordion']//div[@class='element-group']//following::span[@cla
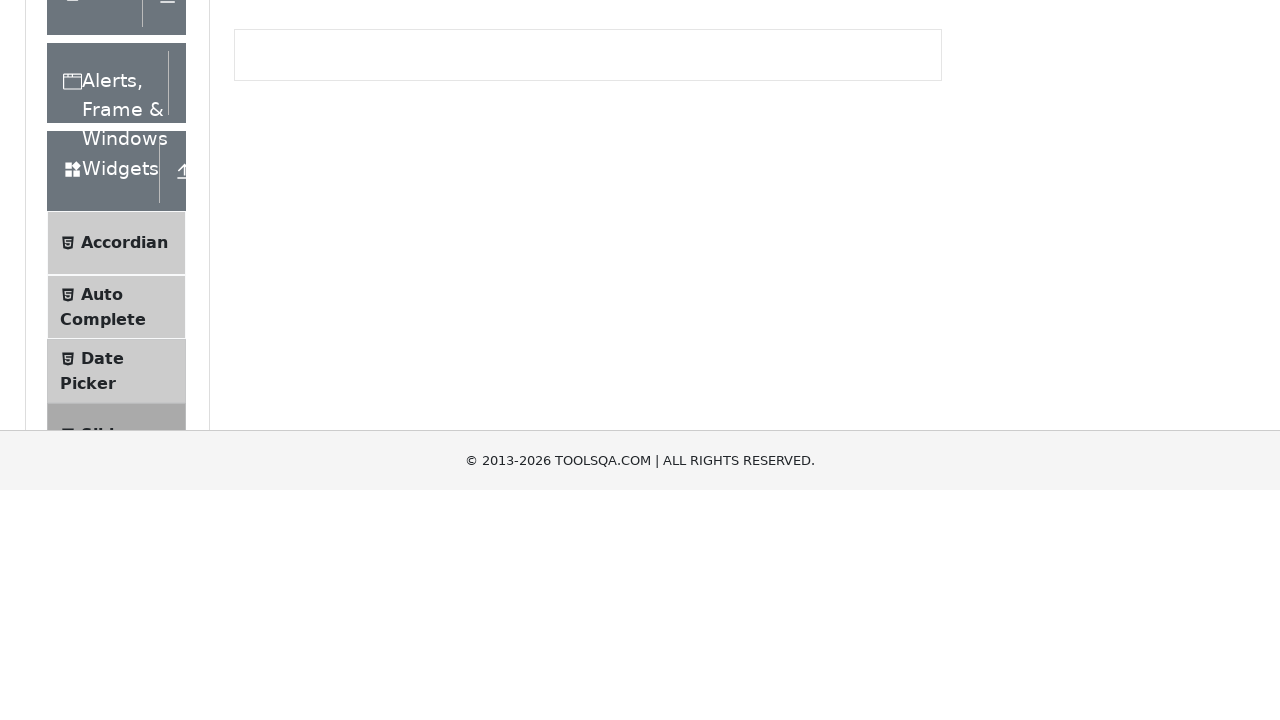

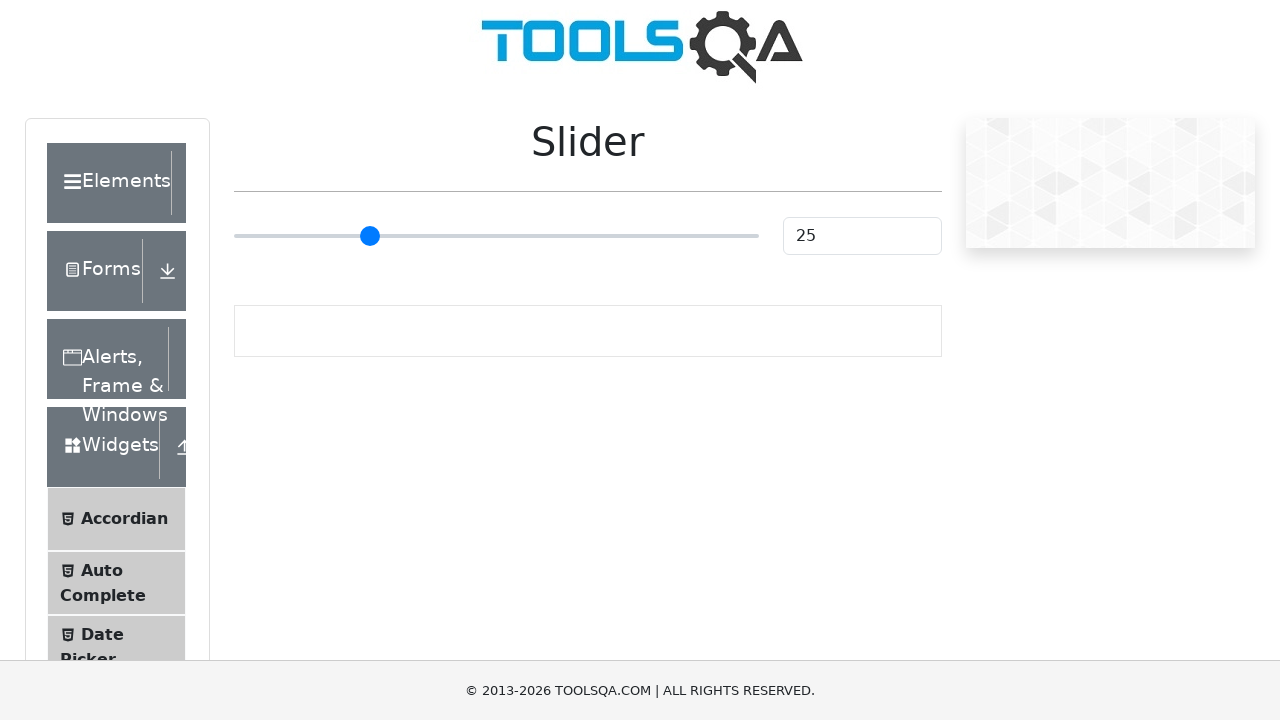